Tests keyboard key press functionality by sending a space key to an input element and verifying the displayed result, then sends a left arrow key using action builder and verifies that result as well.

Starting URL: http://the-internet.herokuapp.com/key_presses

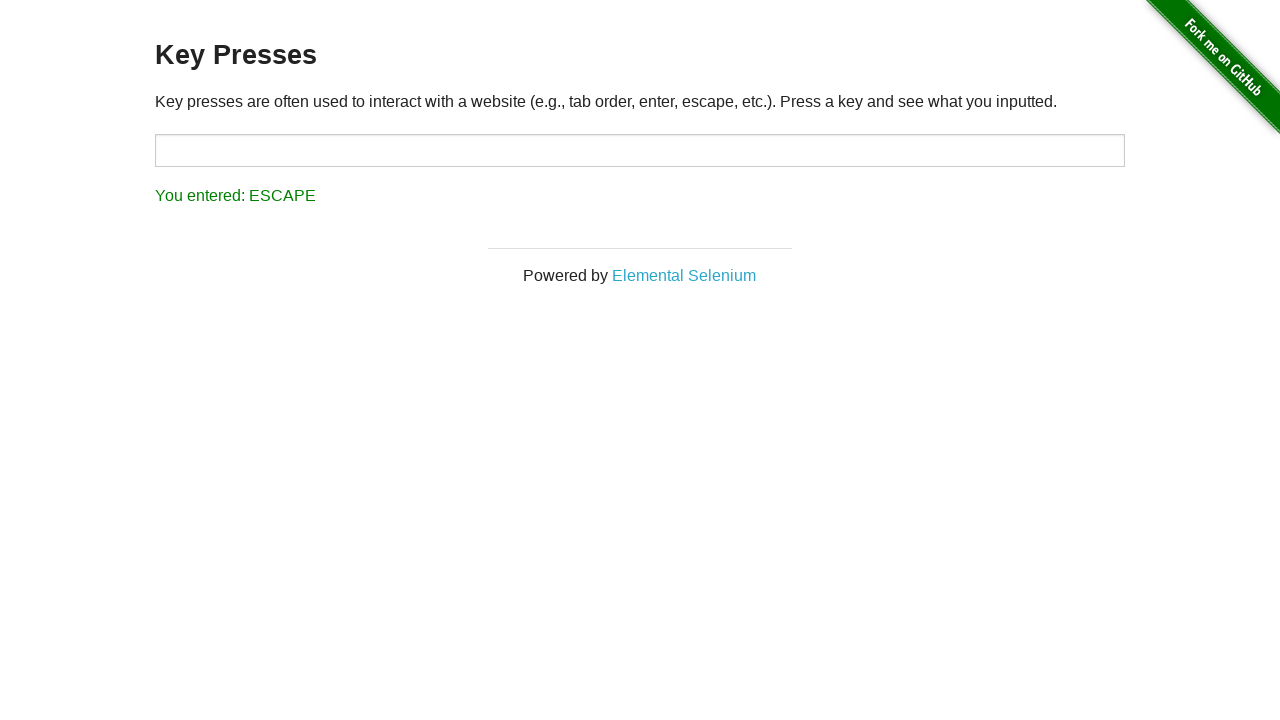

Pressed Space key on target input element on #target
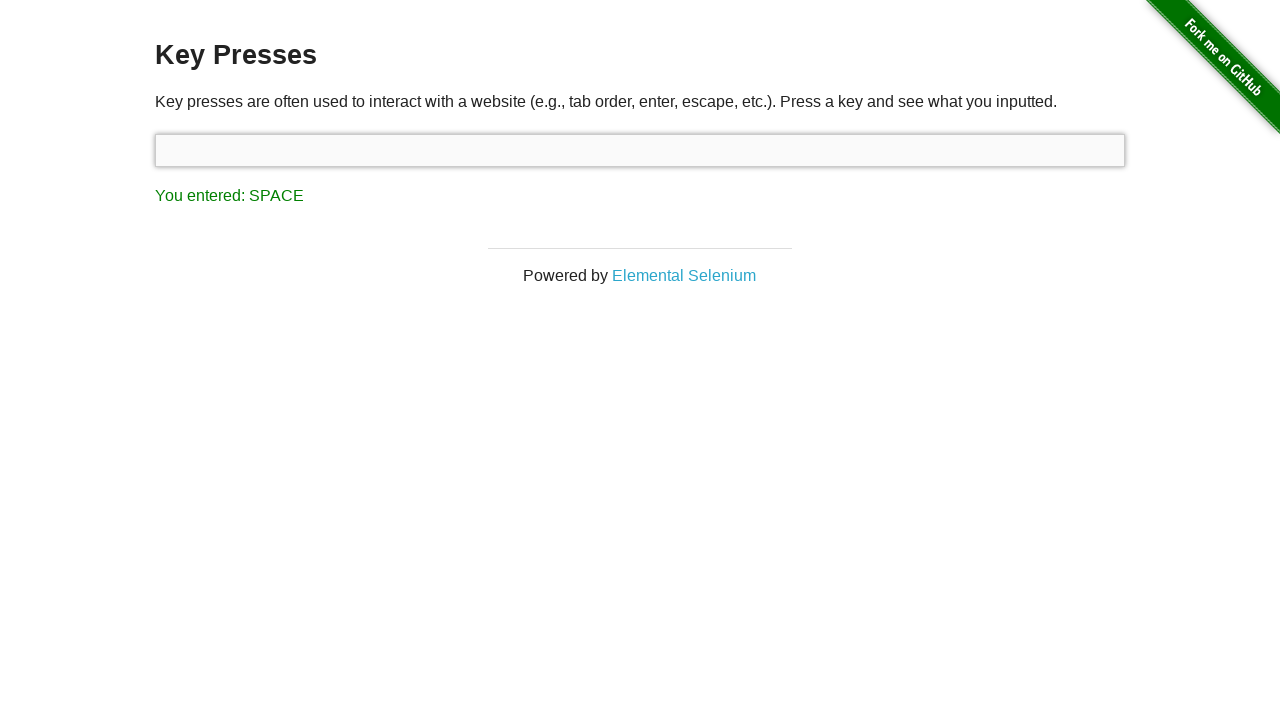

Verified that SPACE key press was displayed in result
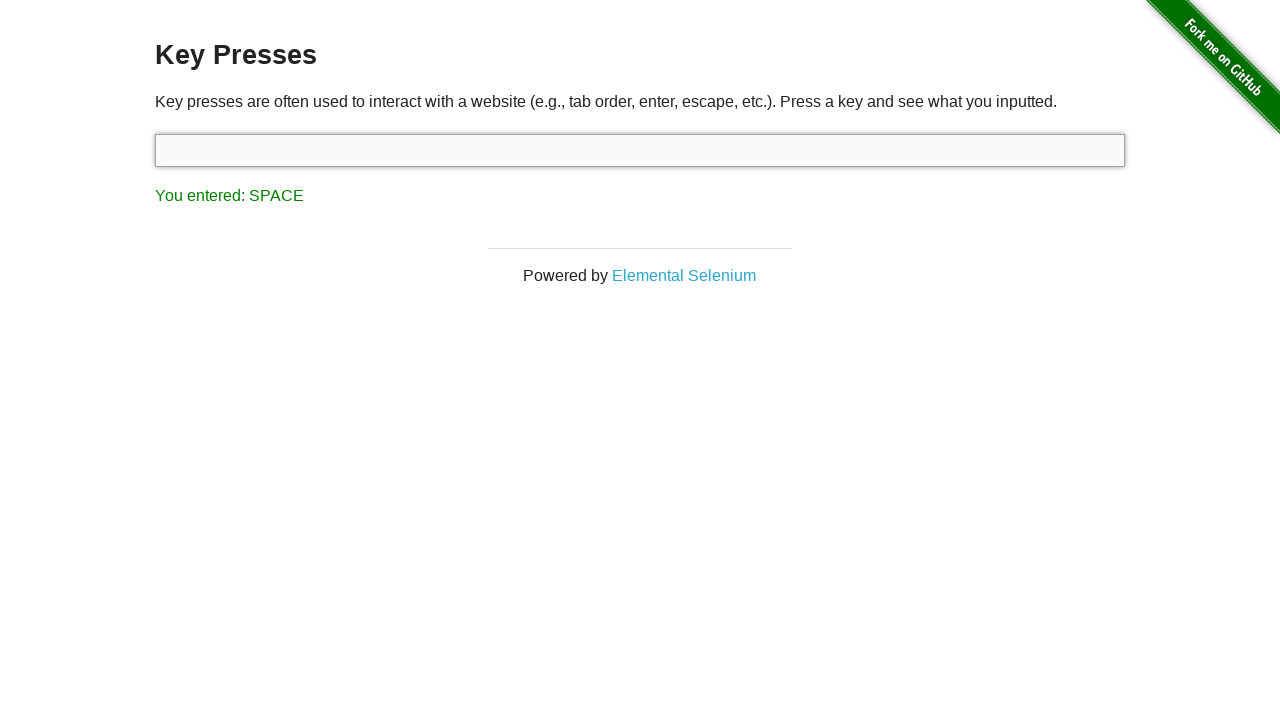

Pressed Left Arrow key using keyboard action
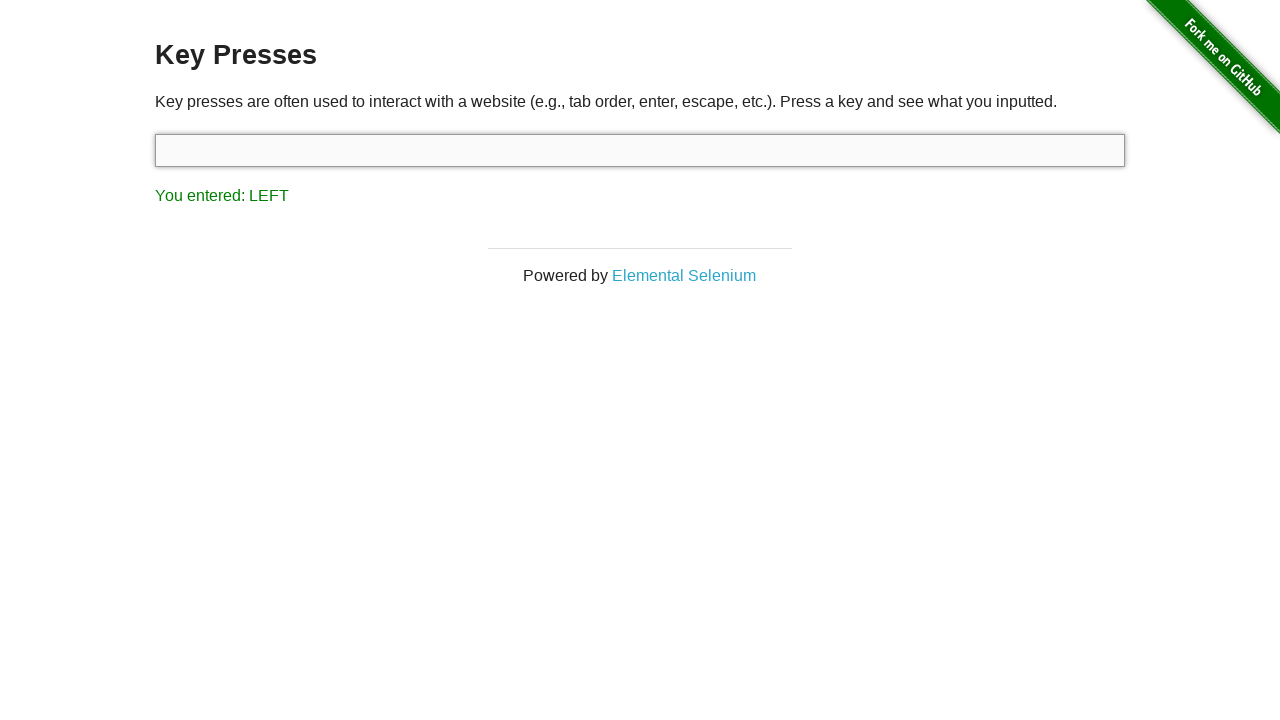

Verified that LEFT arrow key press was displayed in result
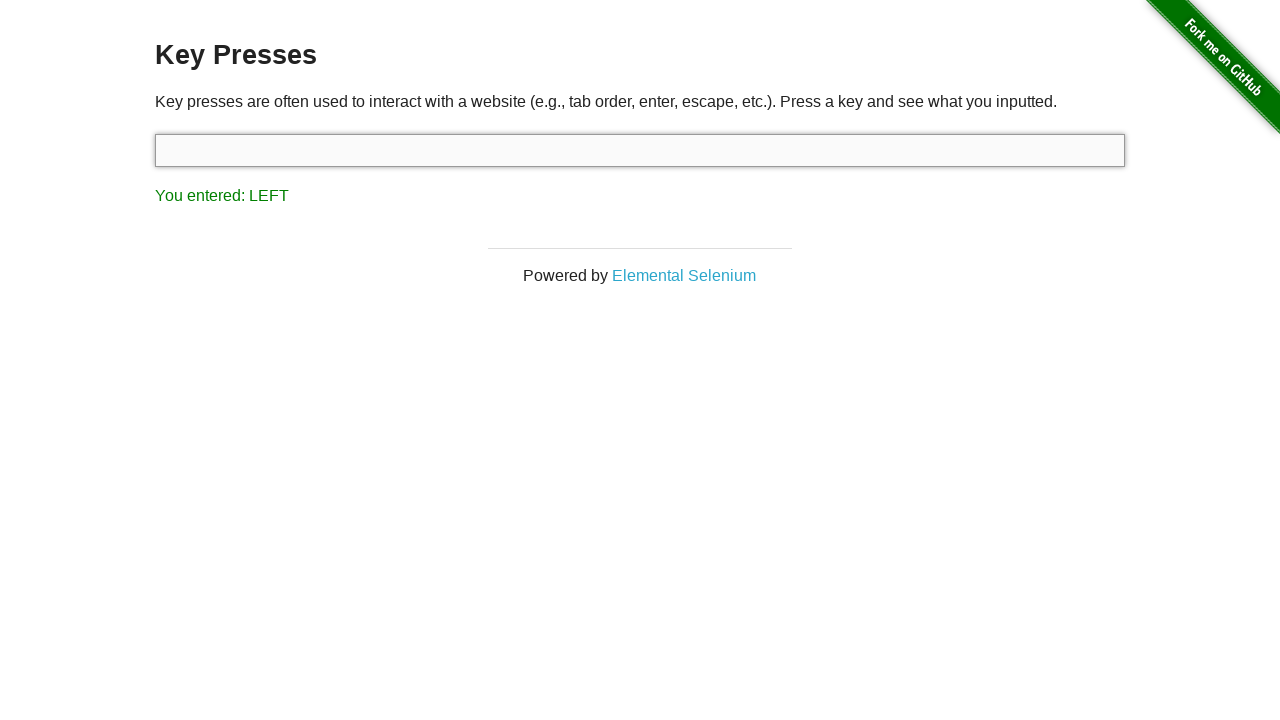

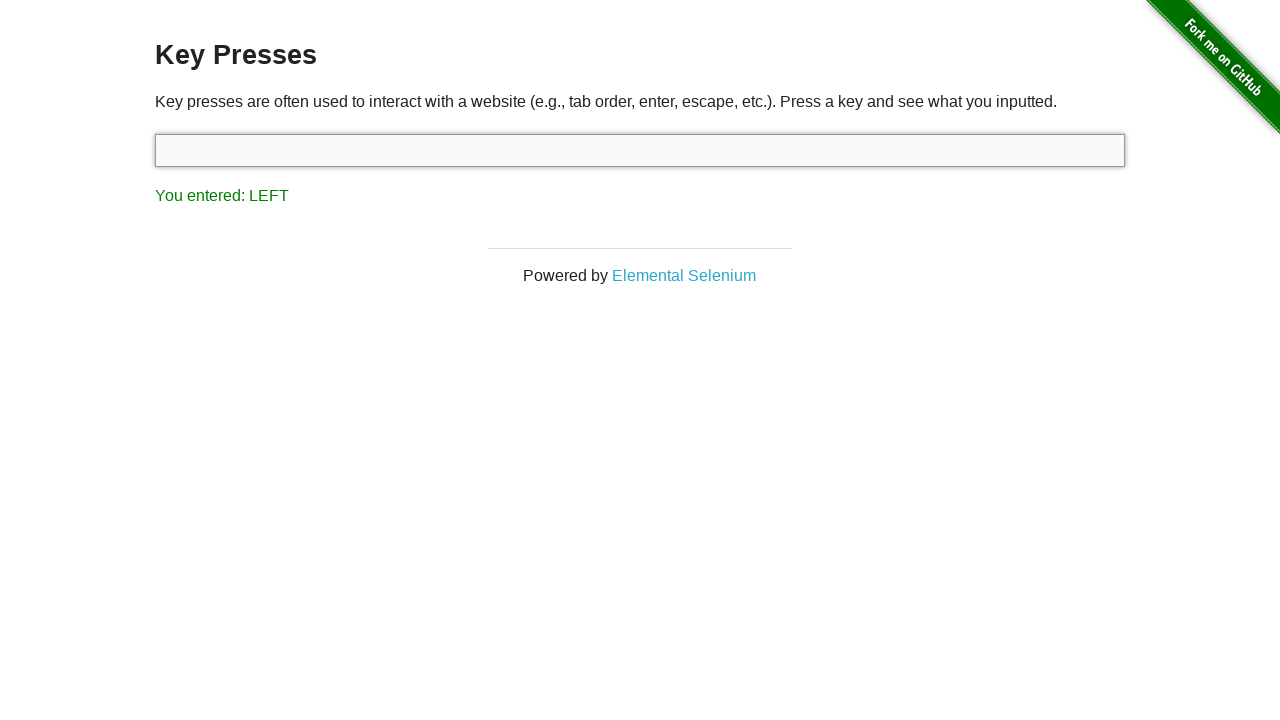